Navigates to the dynamic content page and verifies it loads.

Starting URL: http://the-internet.herokuapp.com/dynamic_content

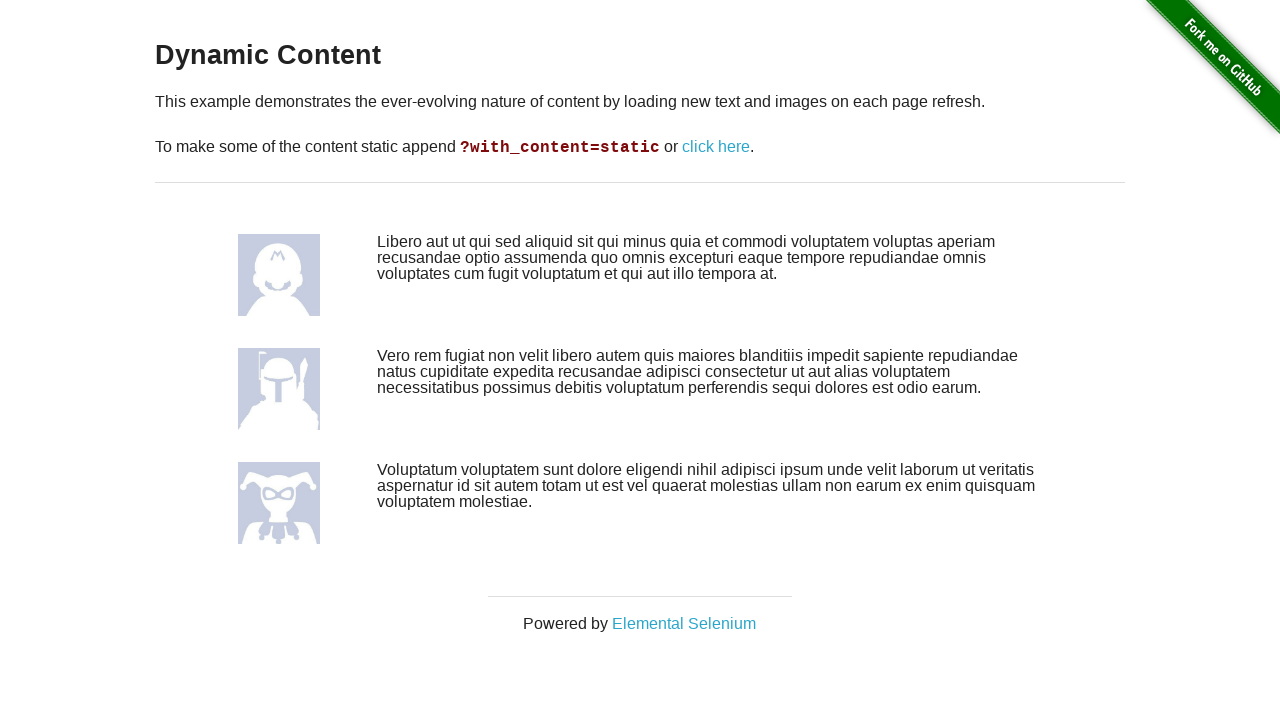

Navigated to dynamic content page
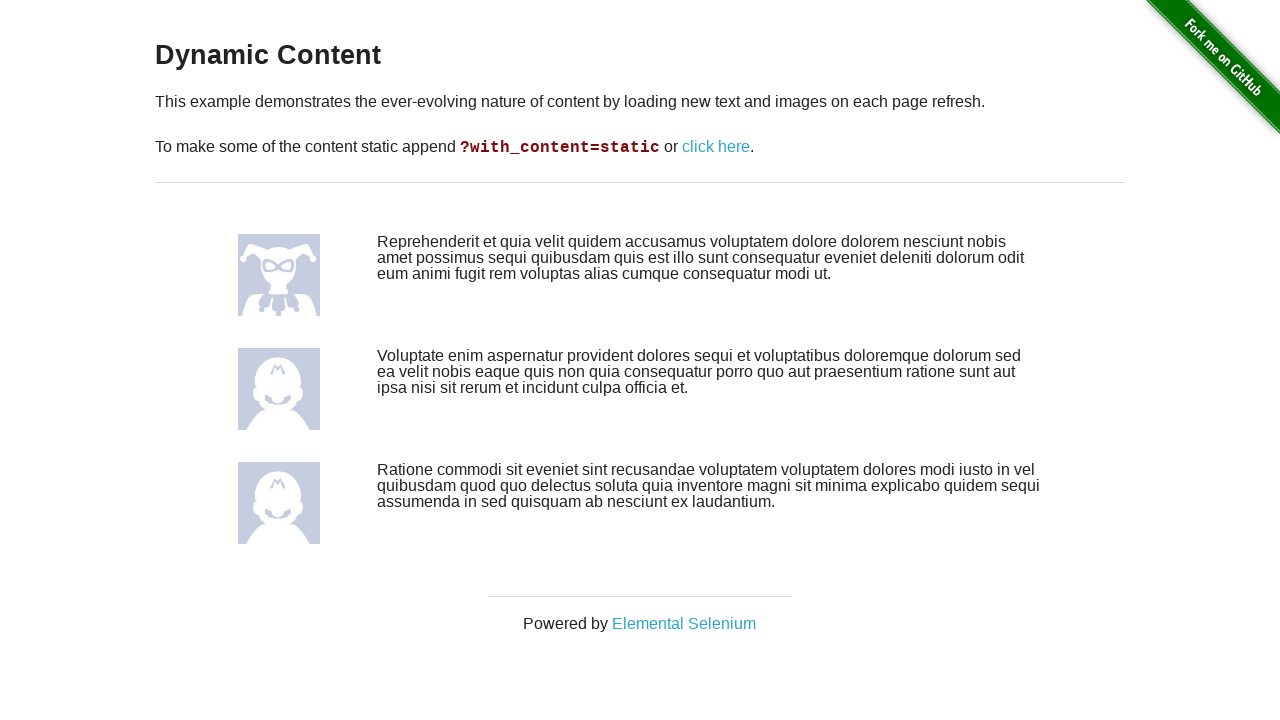

Dynamic content page loaded successfully
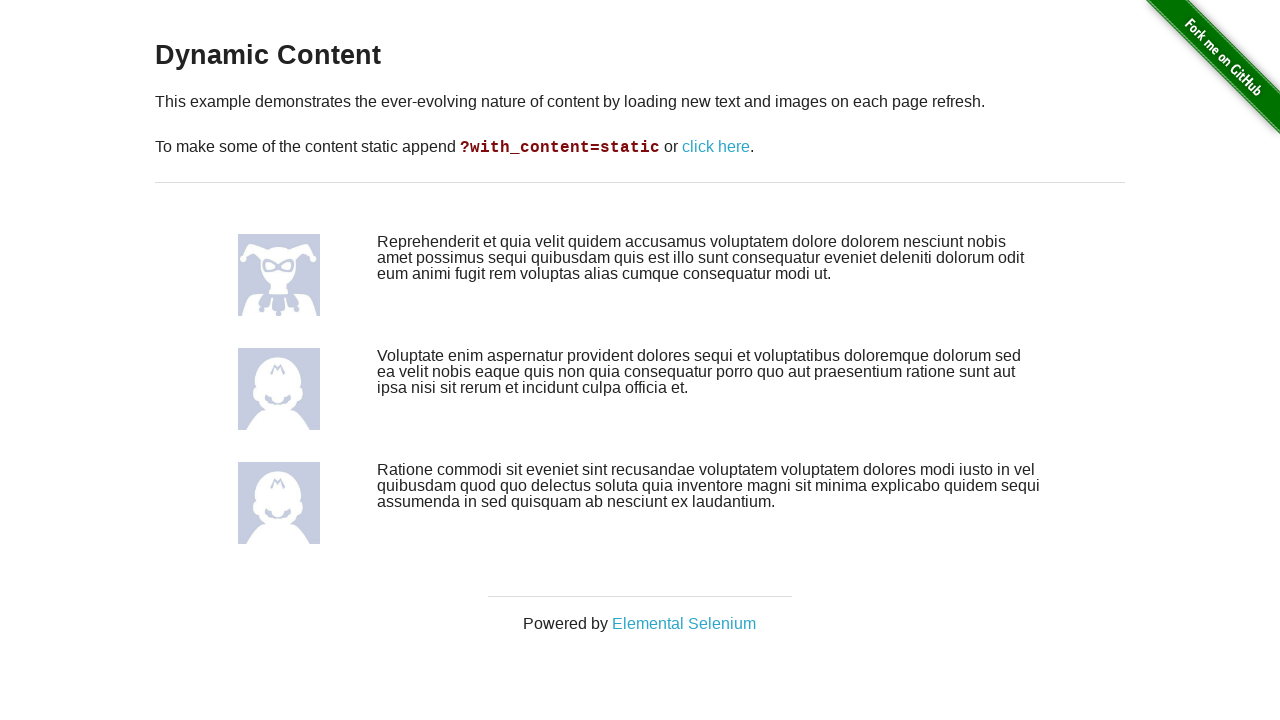

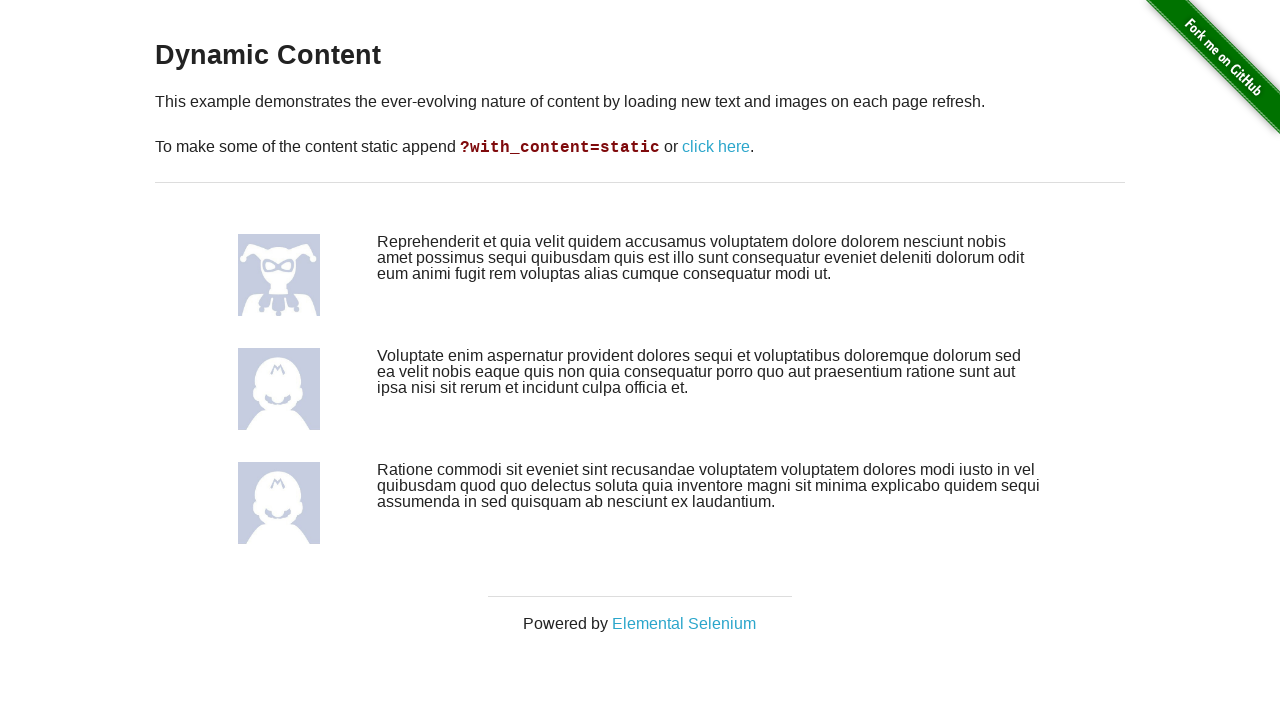